Tests drag and drop functionality using action-based drag and drop to swap elements between columns

Starting URL: https://the-internet.herokuapp.com/drag_and_drop

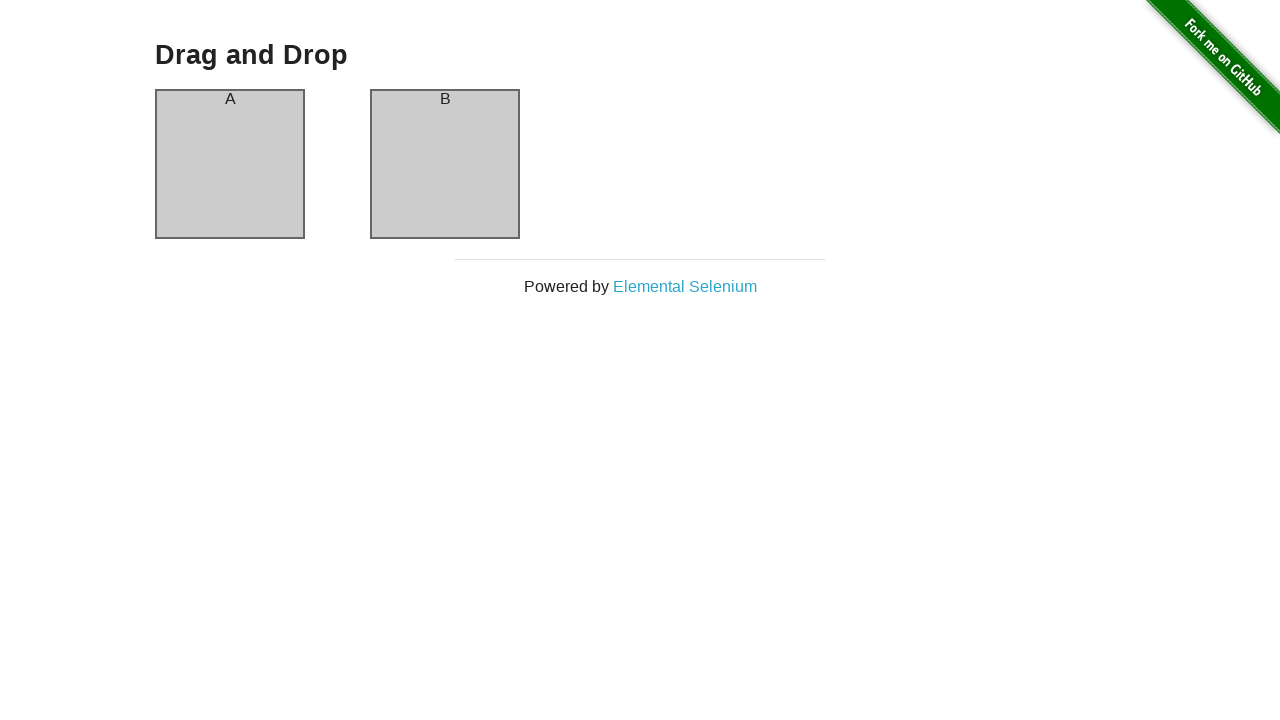

Waited for column A element to load
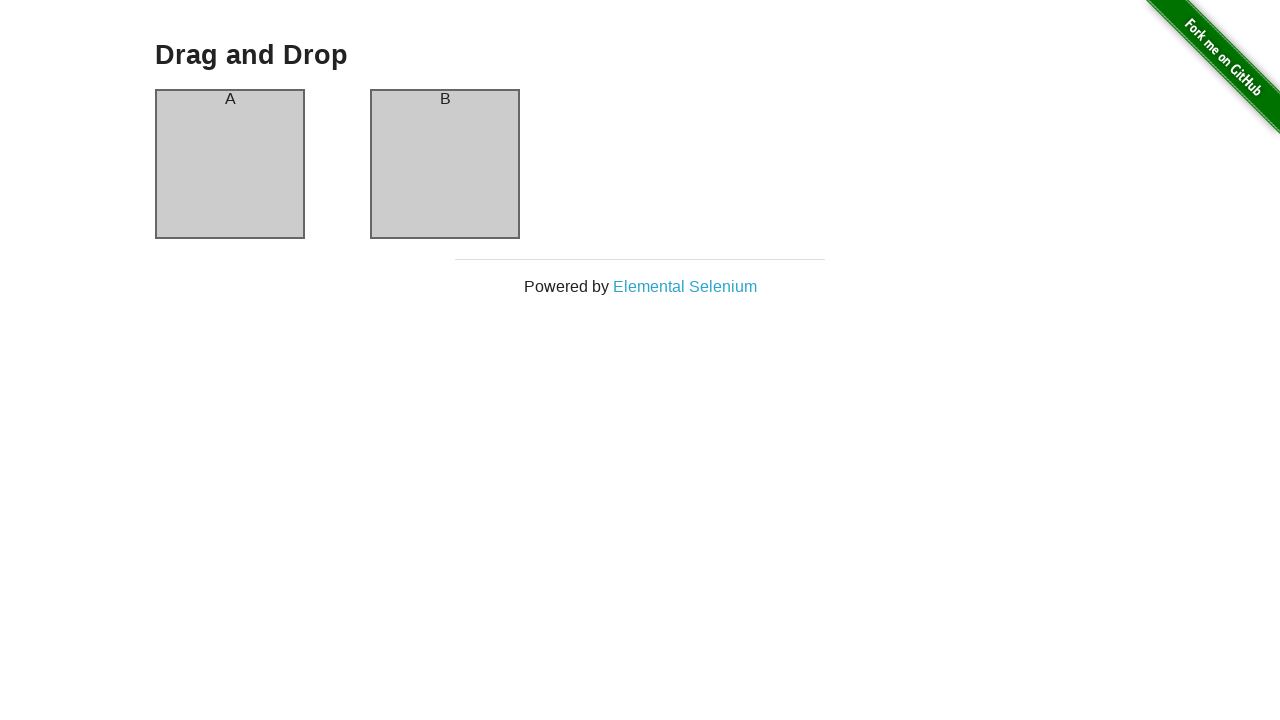

Verified initial state: column A contains 'A'
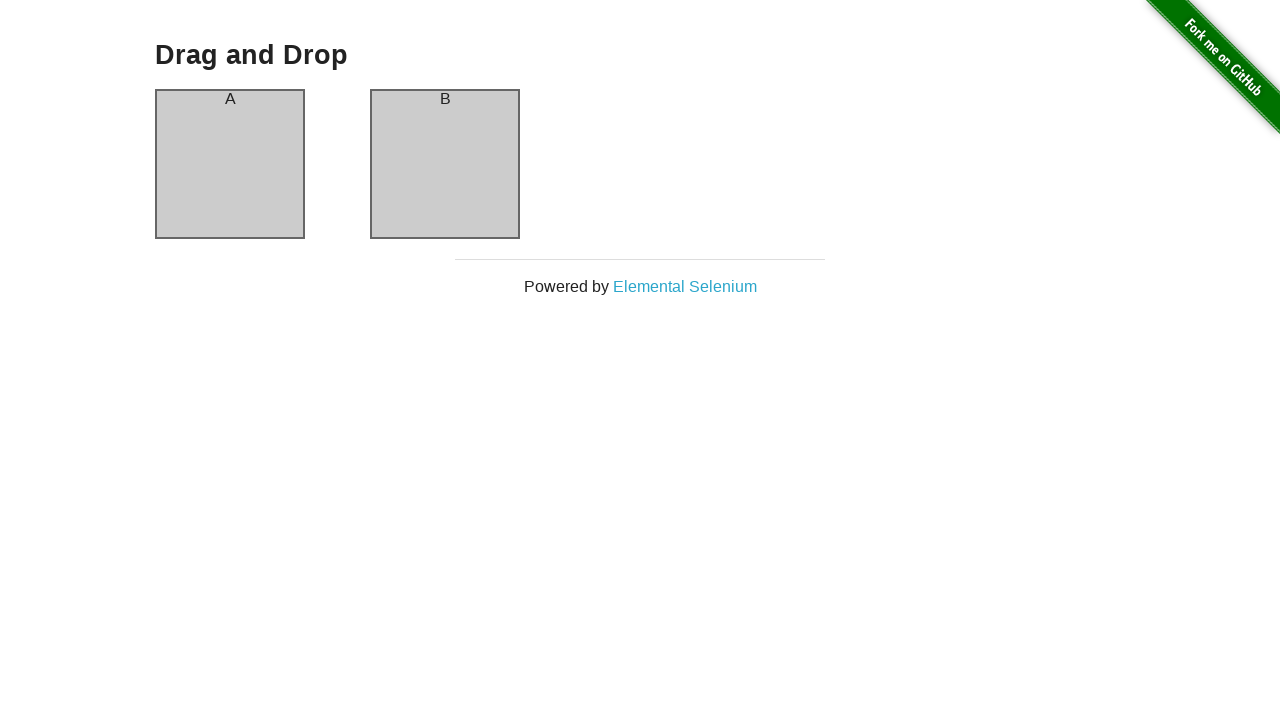

Performed drag and drop: dragged column A to column B at (445, 164)
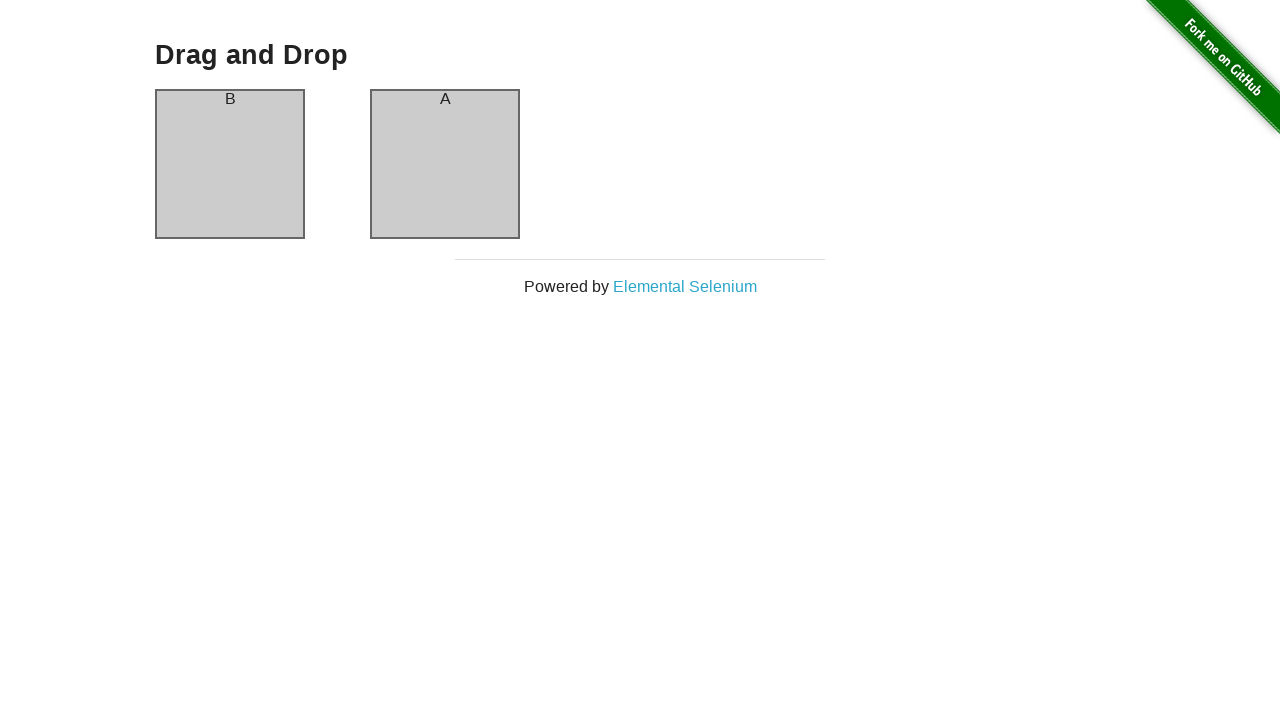

Verified elements swapped: column A now contains 'B'
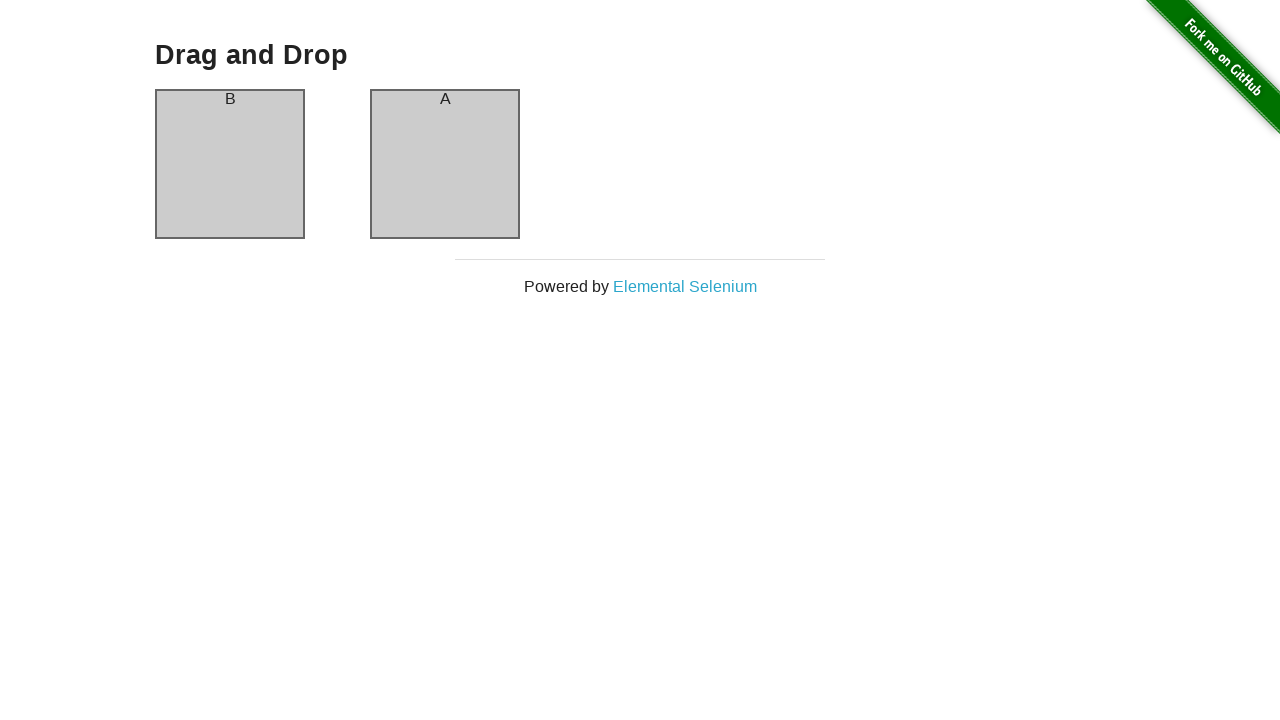

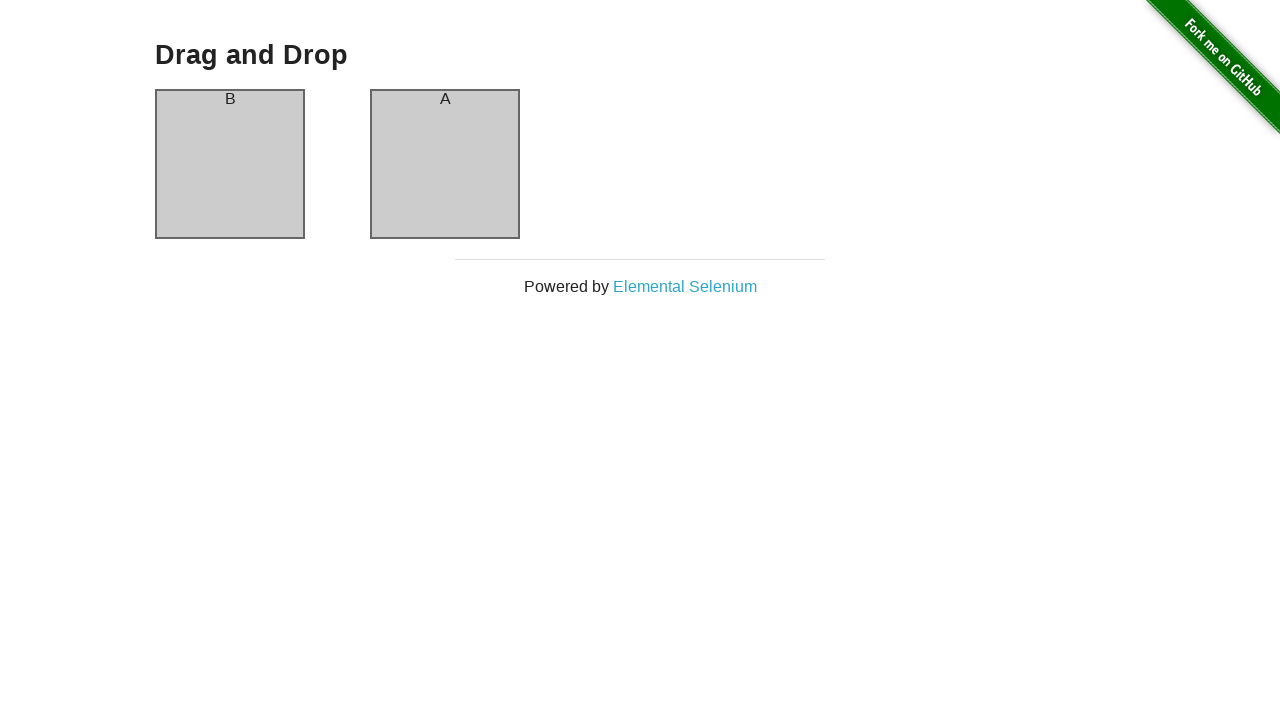